Tests jQuery UI custom dropdown selection by clicking on dropdowns and selecting specific options

Starting URL: https://jqueryui.com/resources/demos/selectmenu/default.html

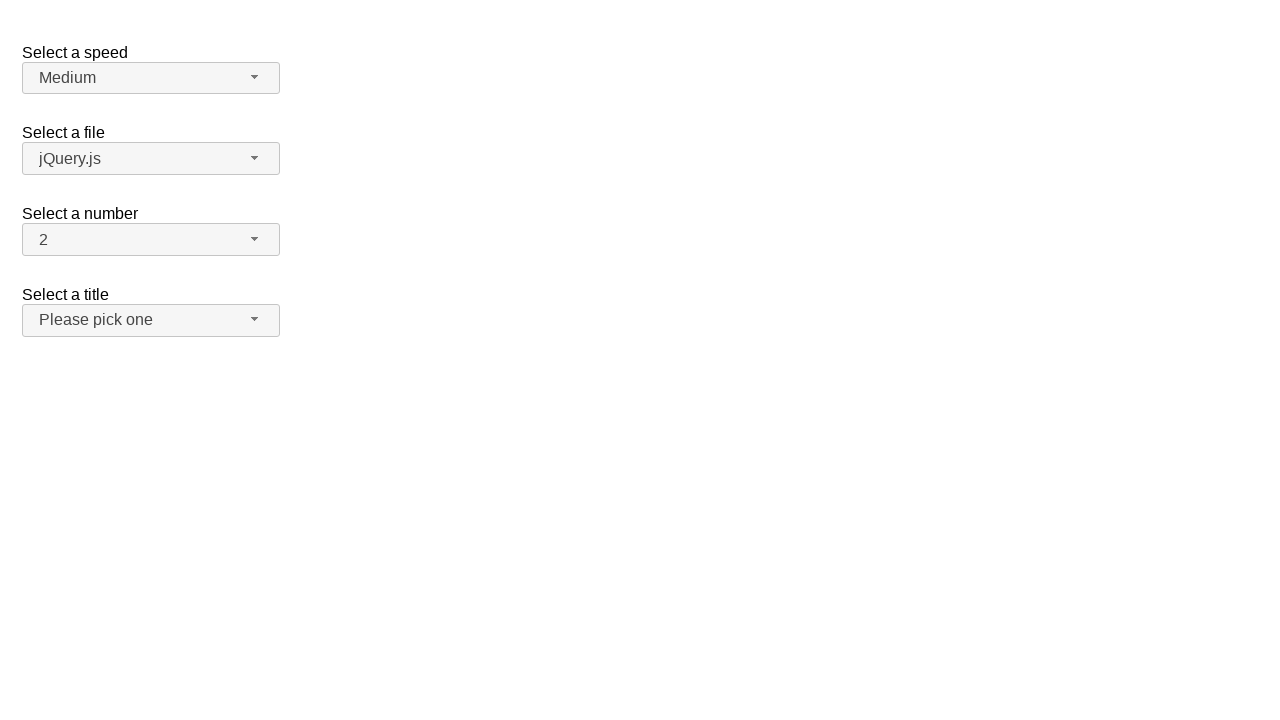

Clicked on speed dropdown button at (151, 78) on span#speed-button
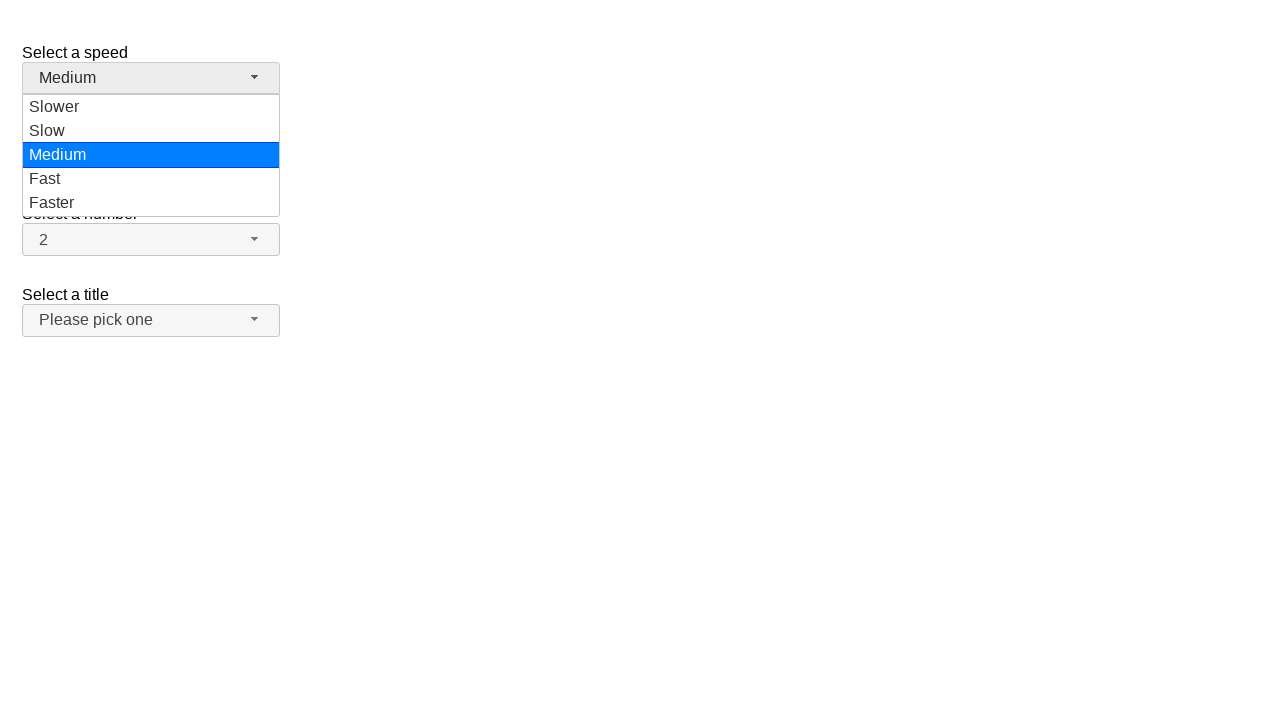

Speed dropdown menu items loaded
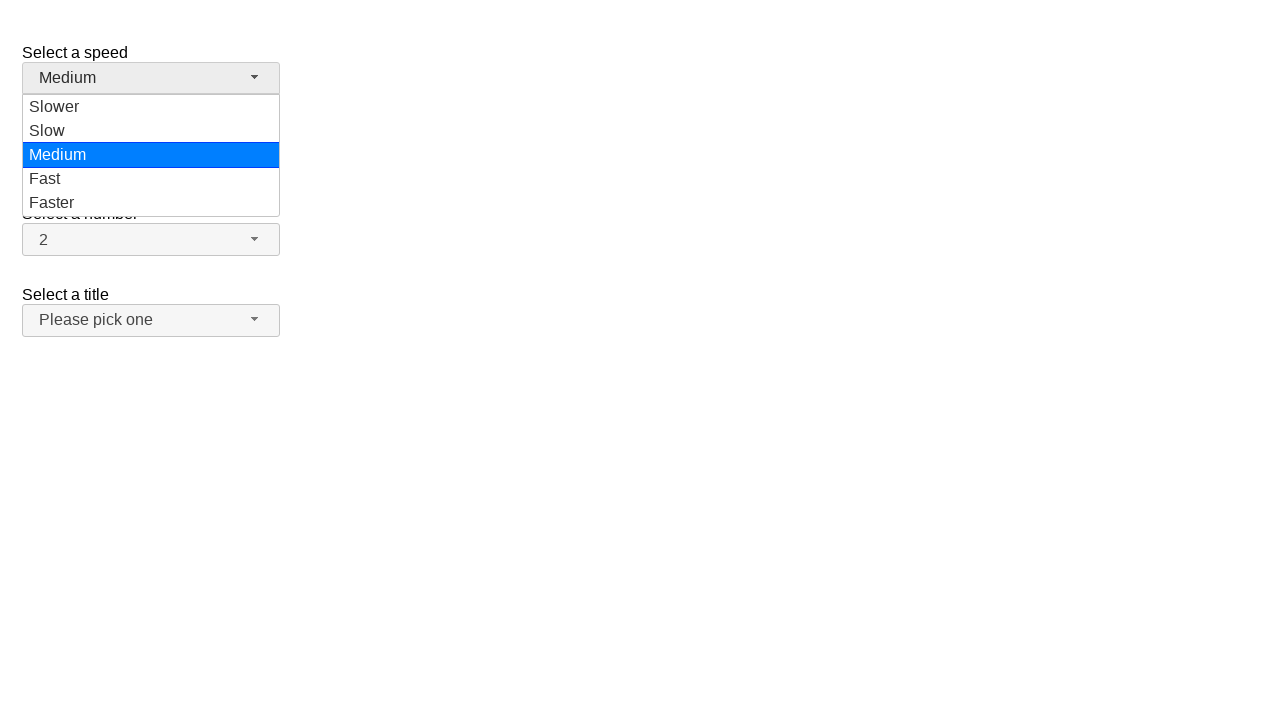

Selected 'Fast' option from speed dropdown at (151, 179) on ul#speed-menu div[role='option']:has-text('Fast')
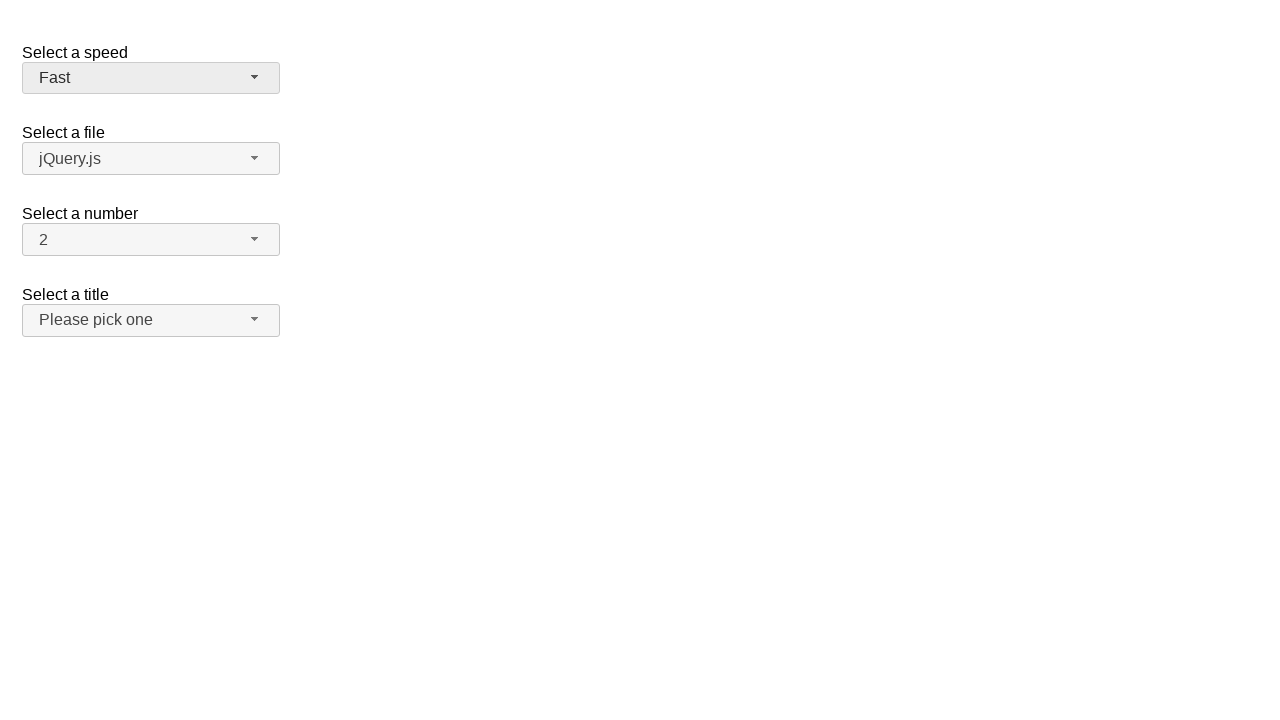

Clicked on speed dropdown button again at (151, 78) on span#speed-button
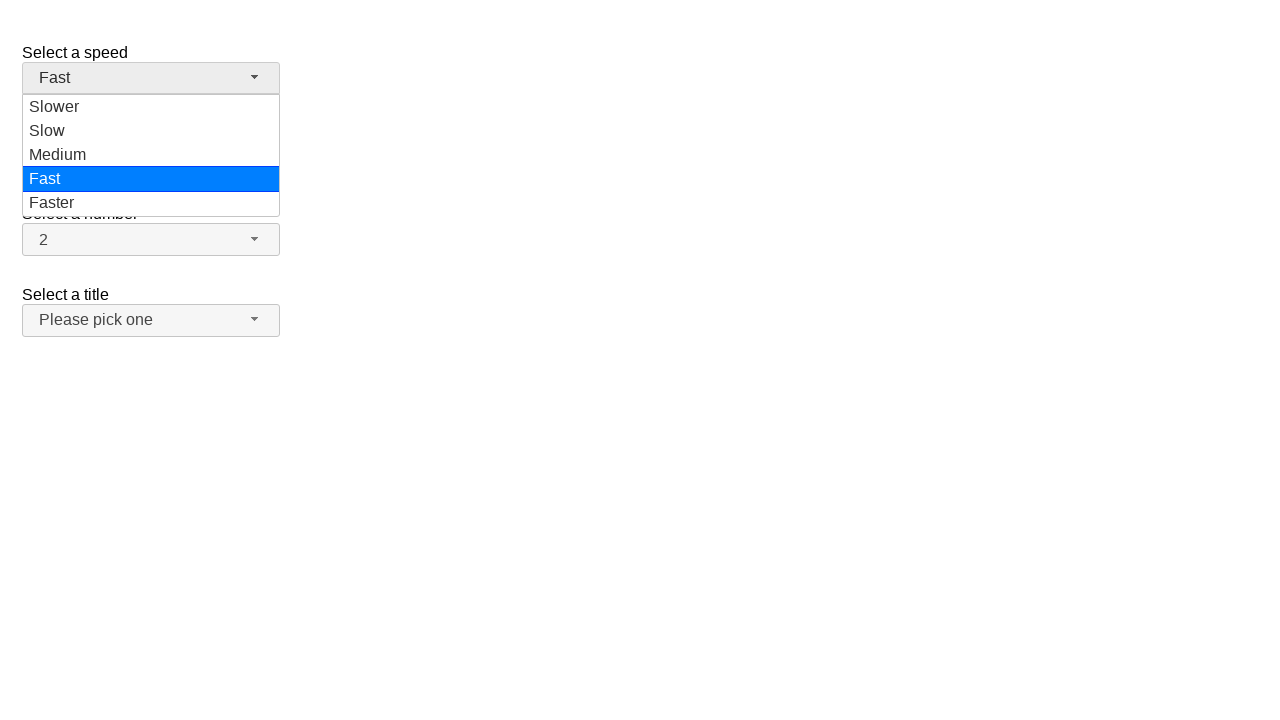

Selected 'Faster' option from speed dropdown at (151, 203) on ul#speed-menu div[role='option']:has-text('Faster')
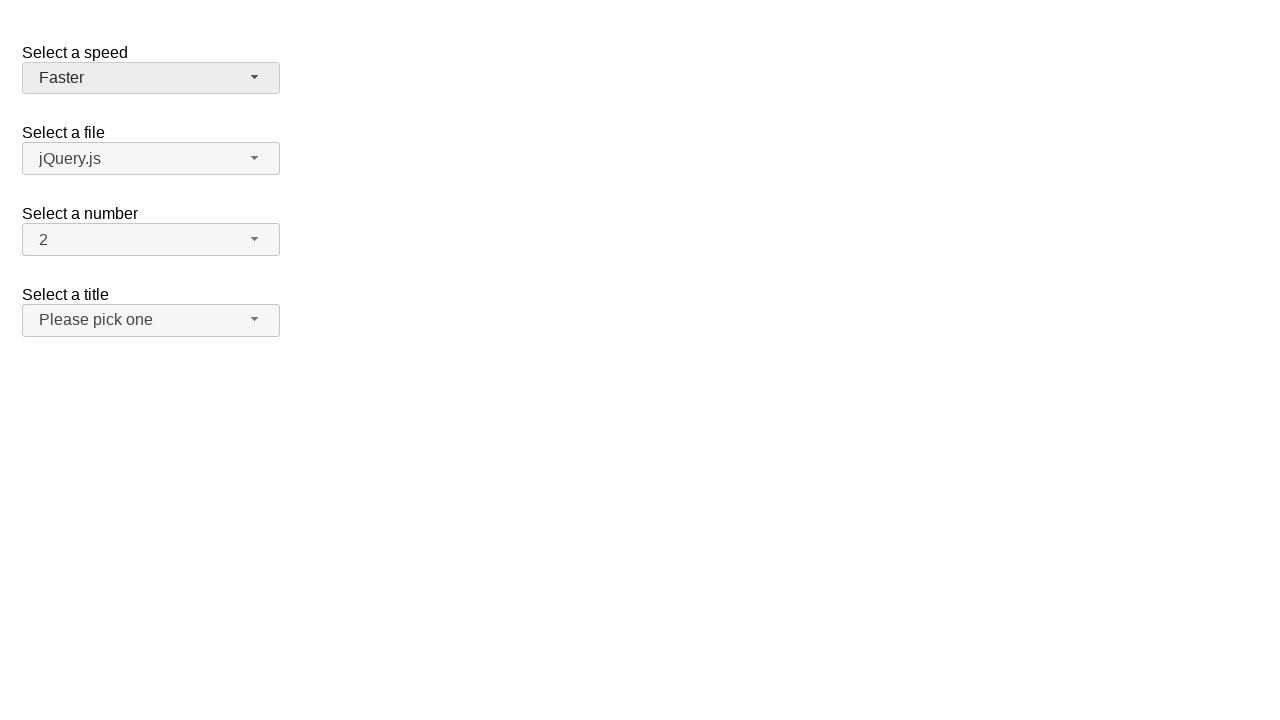

Verified speed dropdown displays 'Faster' as selected value
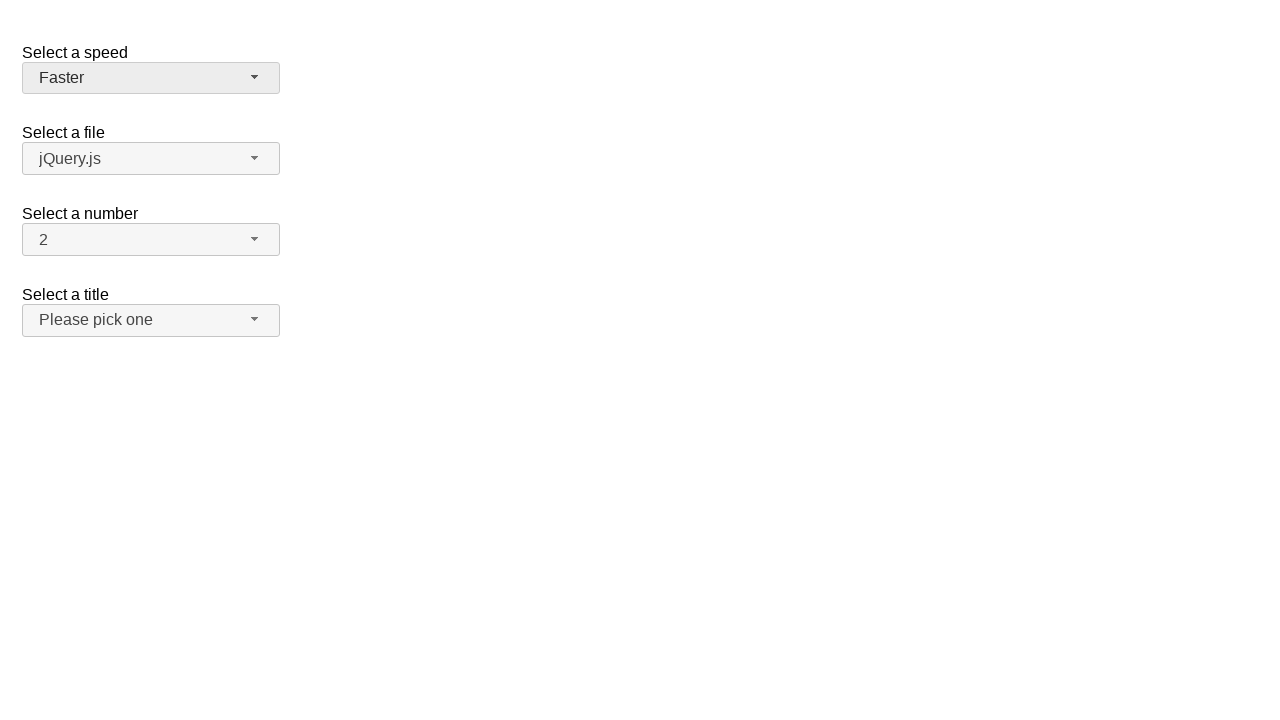

Clicked on salutation dropdown button at (151, 320) on span#salutation-button
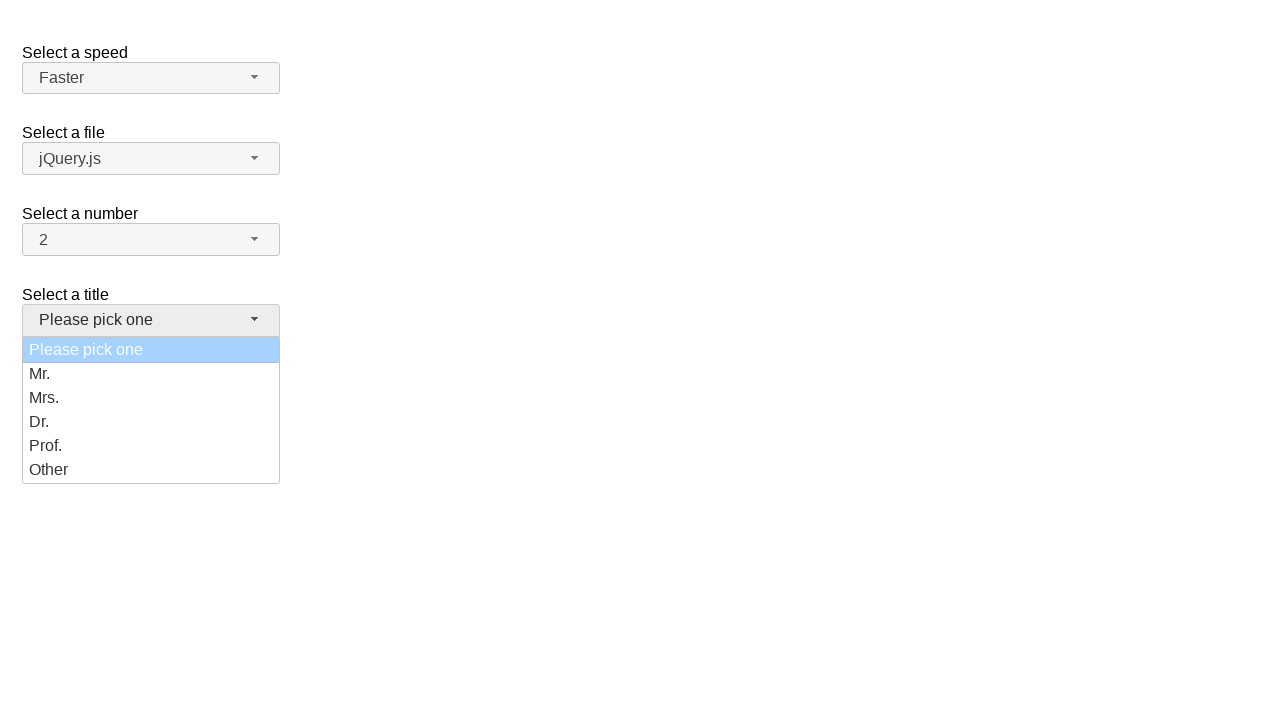

Selected 'Prof.' option from salutation dropdown at (151, 446) on ul#salutation-menu div[role='option']:has-text('Prof.')
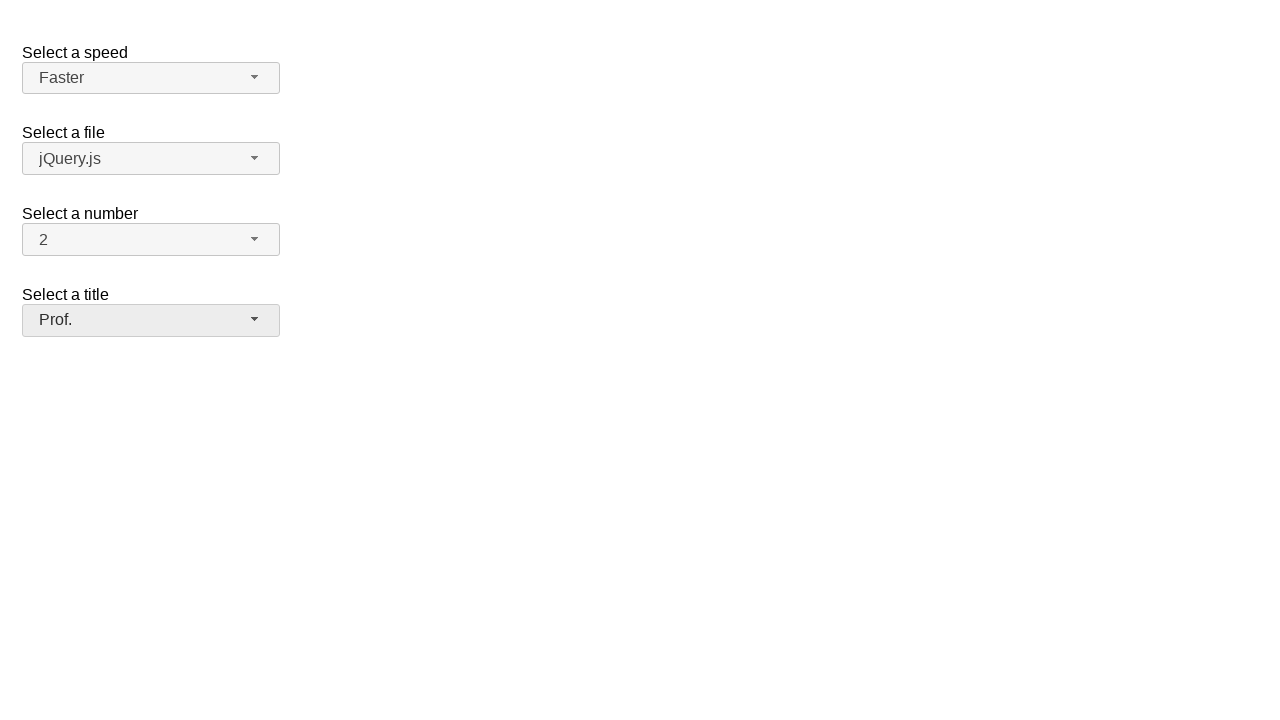

Verified salutation dropdown displays 'Prof.' as selected value
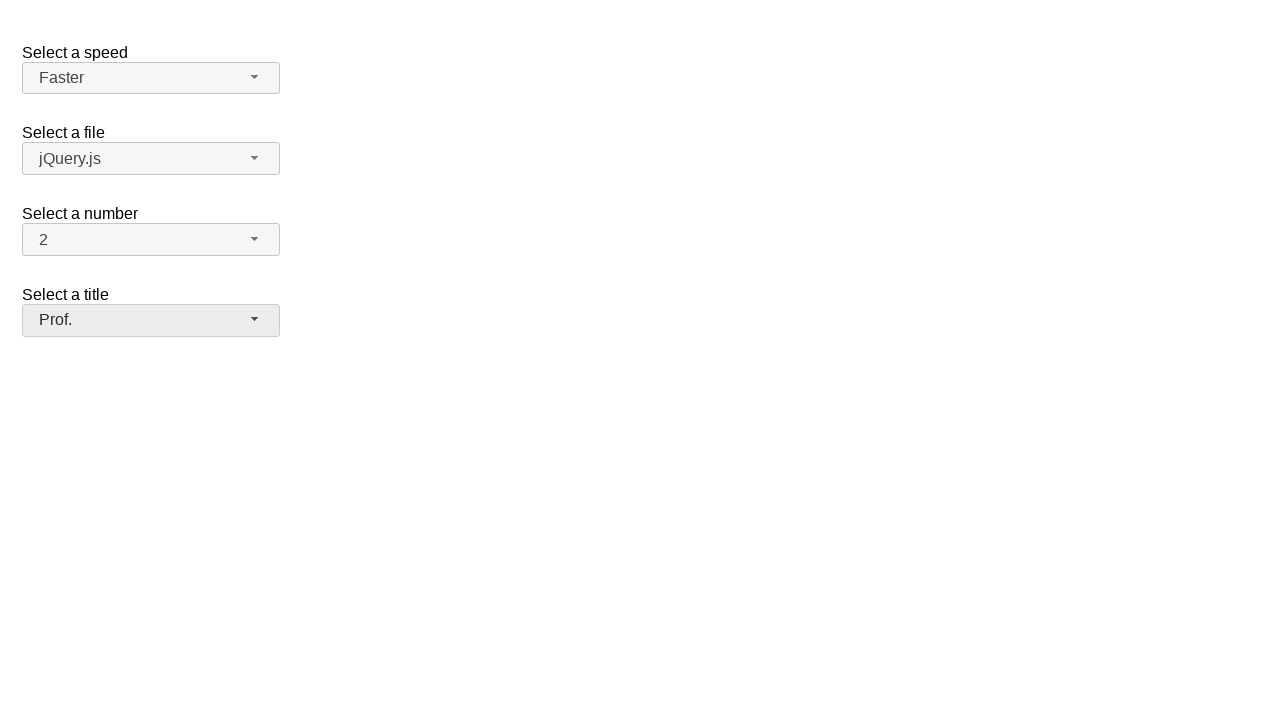

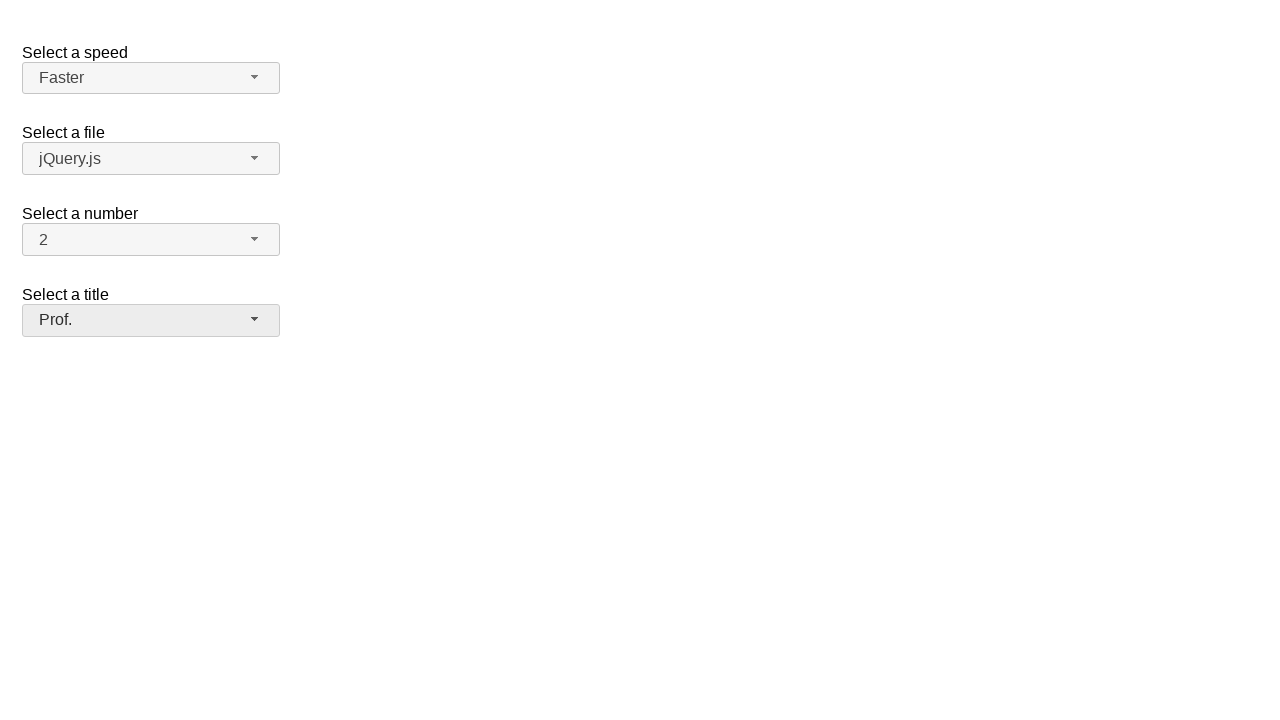